Navigates to the OrangeHRM login page and verifies that social media footer links (including YouTube) are present in the footer section.

Starting URL: https://opensource-demo.orangehrmlive.com/web/index.php/auth/login

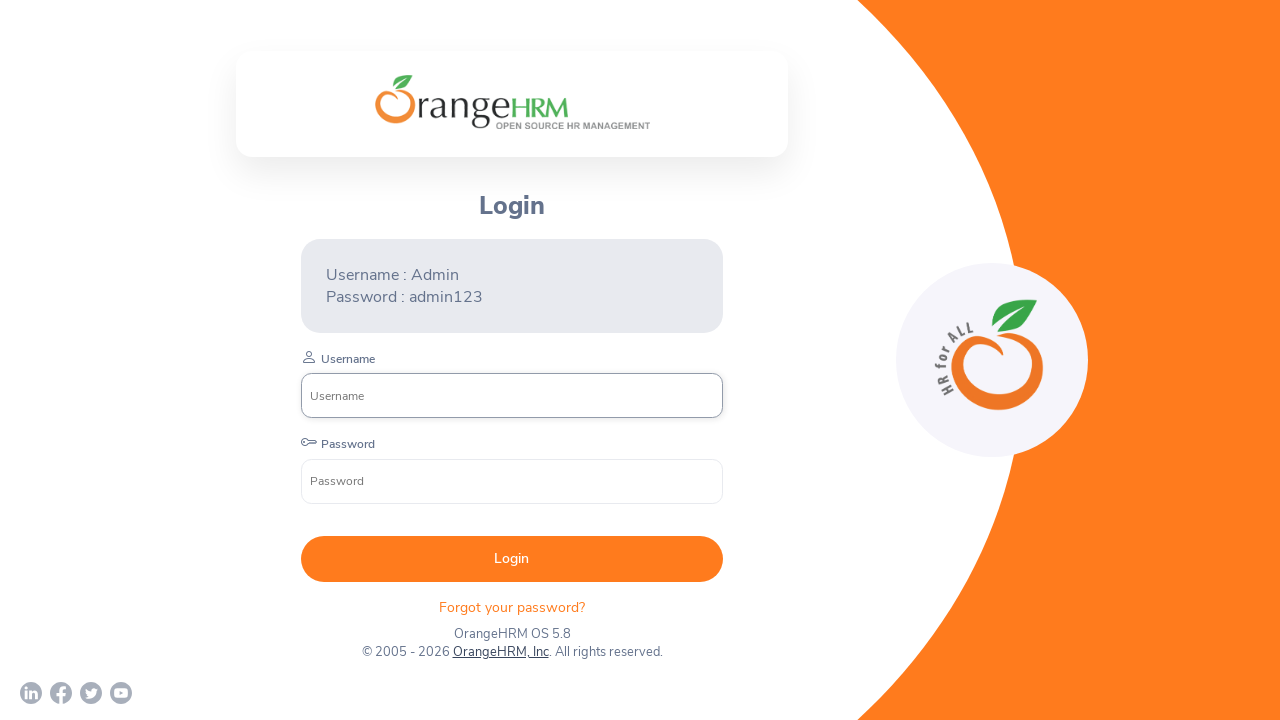

Waited for page to load with networkidle state
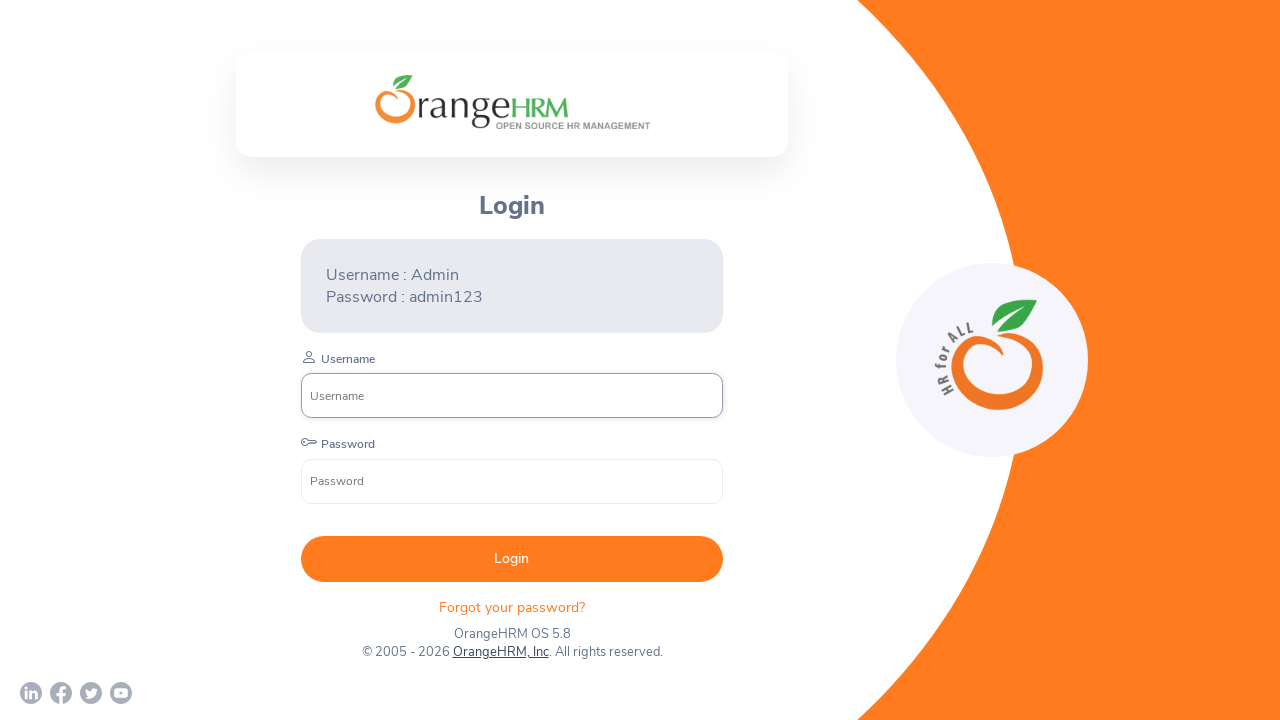

Waited for footer social media links to be visible
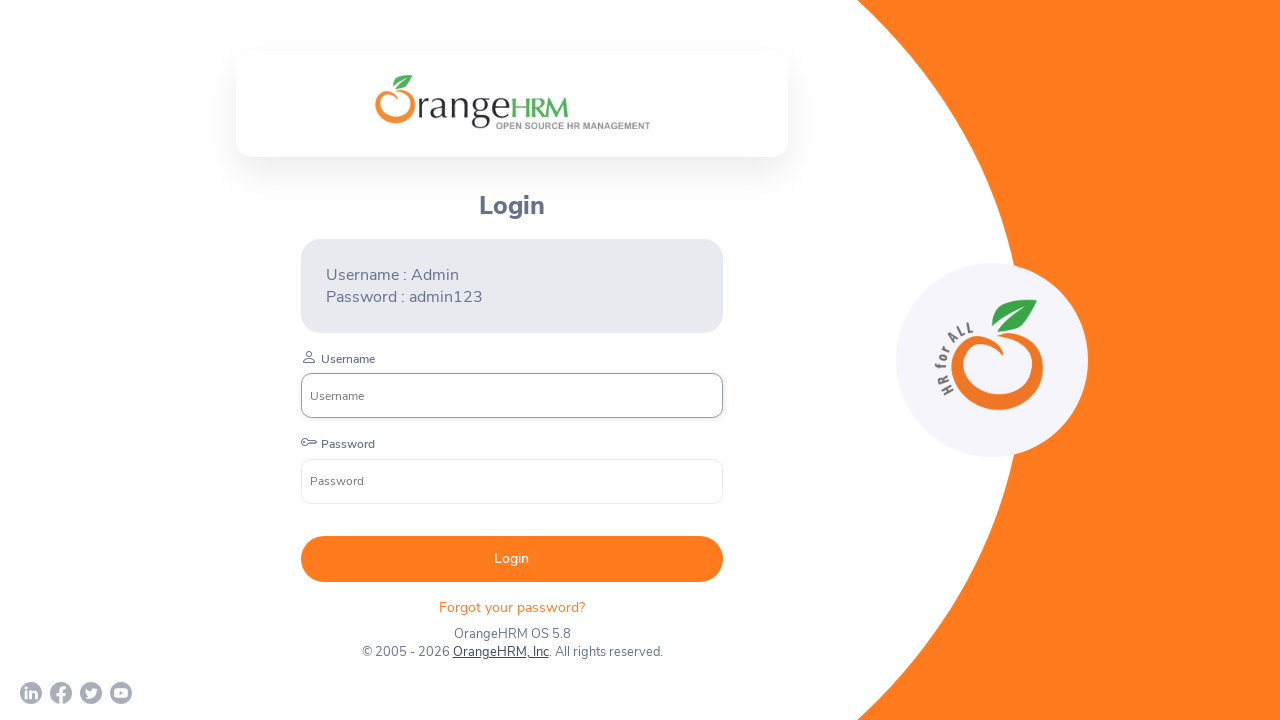

Located YouTube link in footer social media section
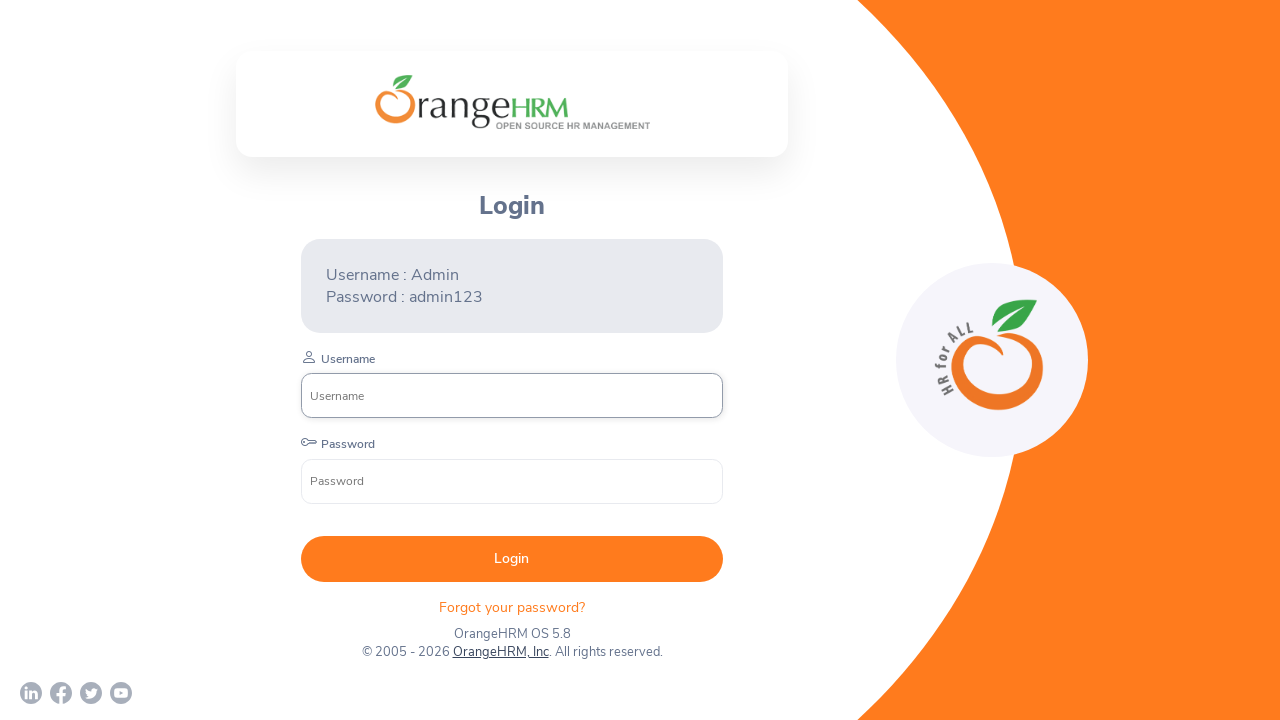

Verified that YouTube link is visible in the footer
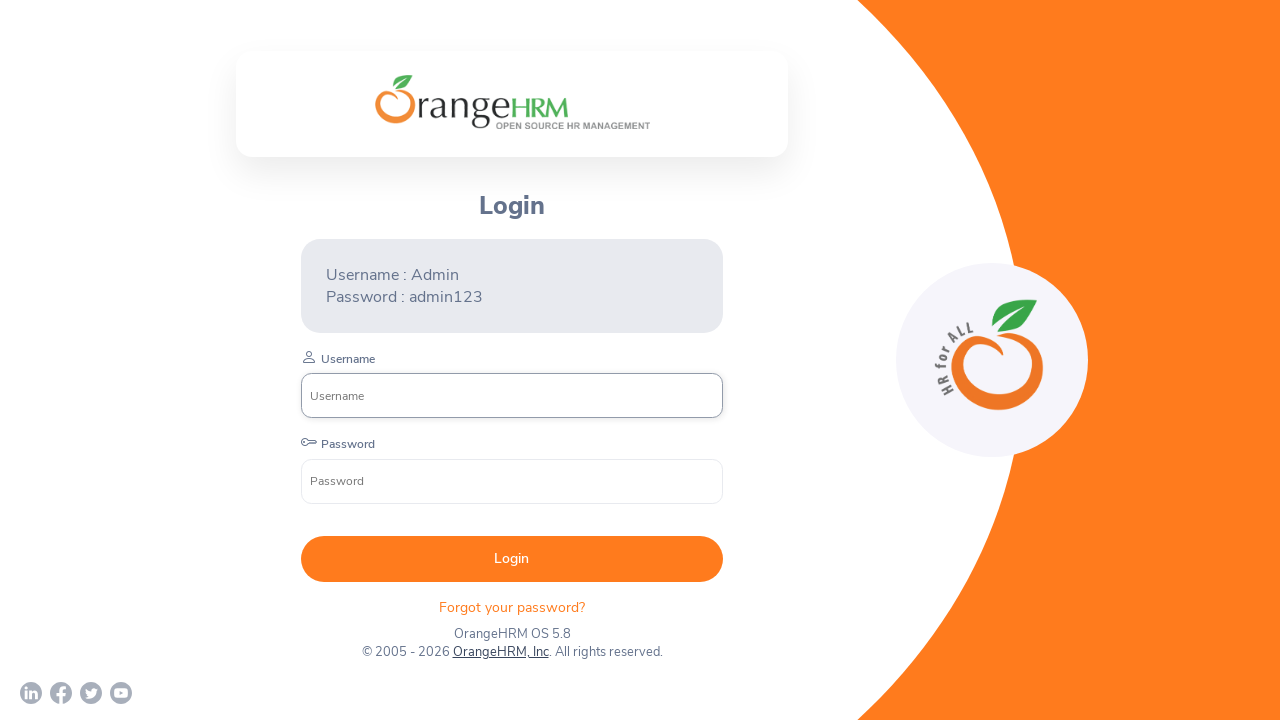

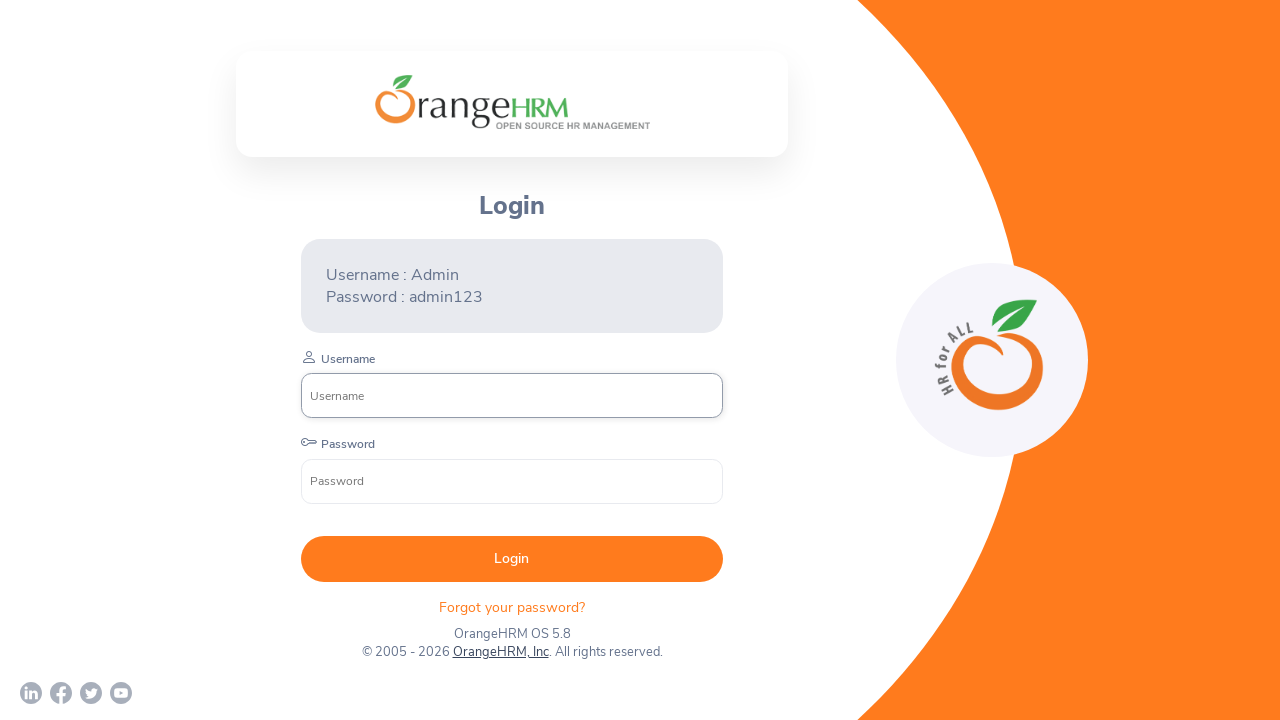